Tests dynamic content loading by clicking a start button and waiting for hidden content to become visible, then verifying the loaded text is displayed.

Starting URL: https://the-internet.herokuapp.com/dynamic_loading/1

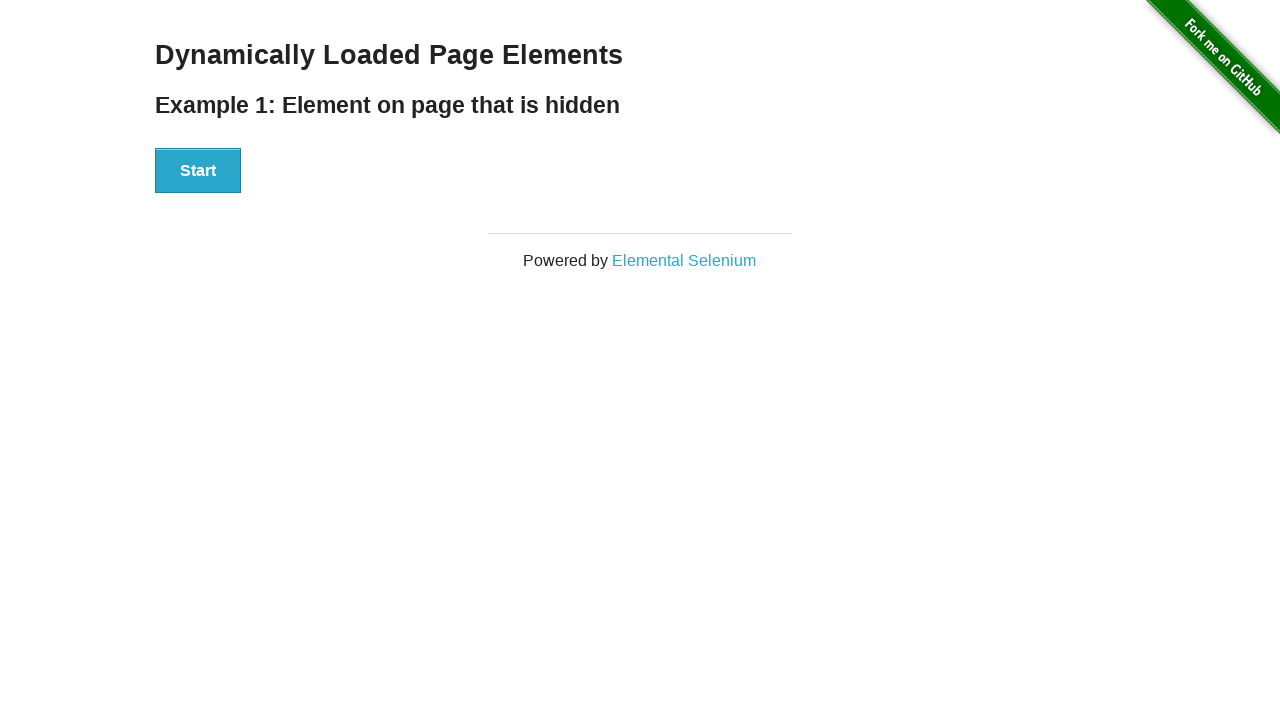

Navigated to dynamic loading test page
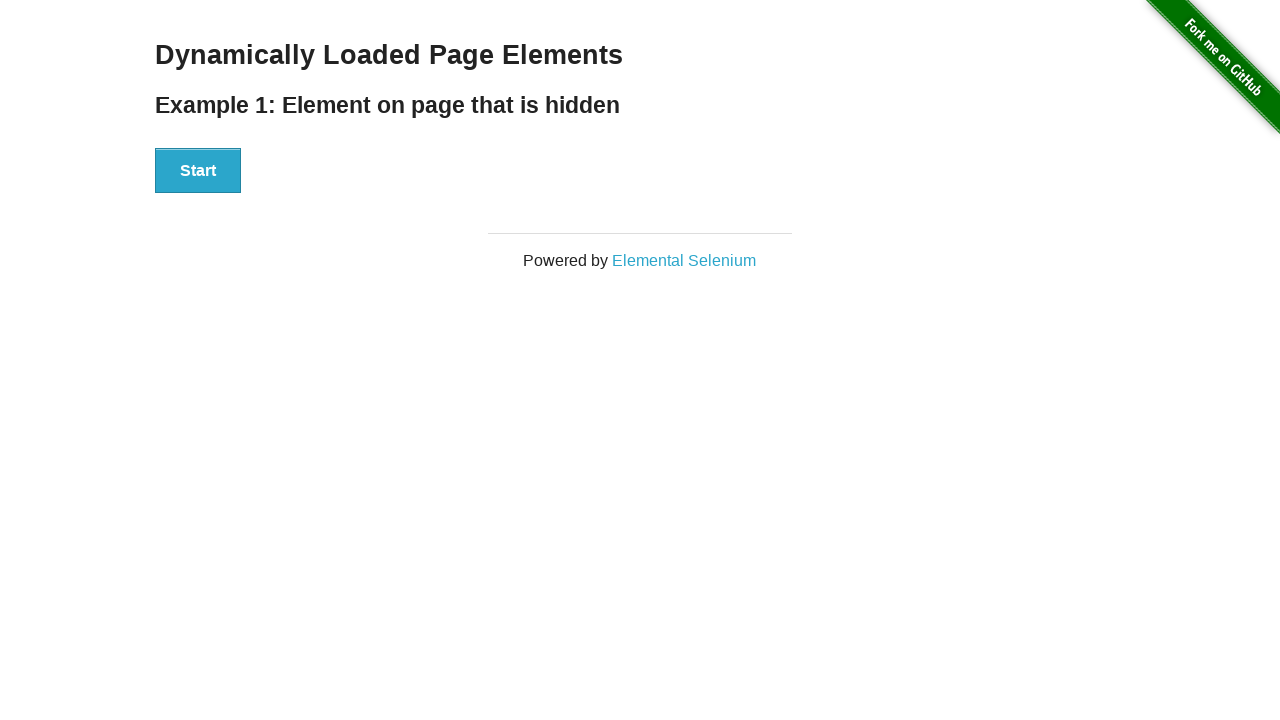

Clicked start button to trigger dynamic content loading at (198, 171) on #start button
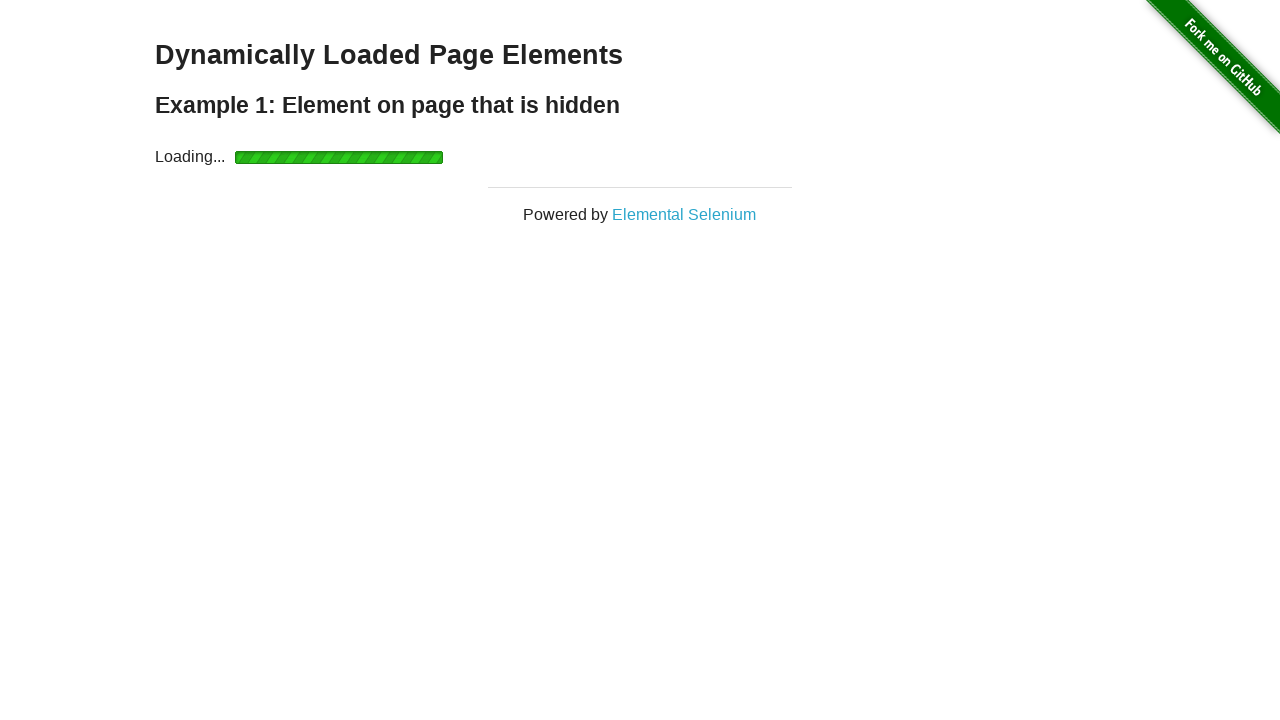

Waited for hidden content to become visible - dynamic loading complete
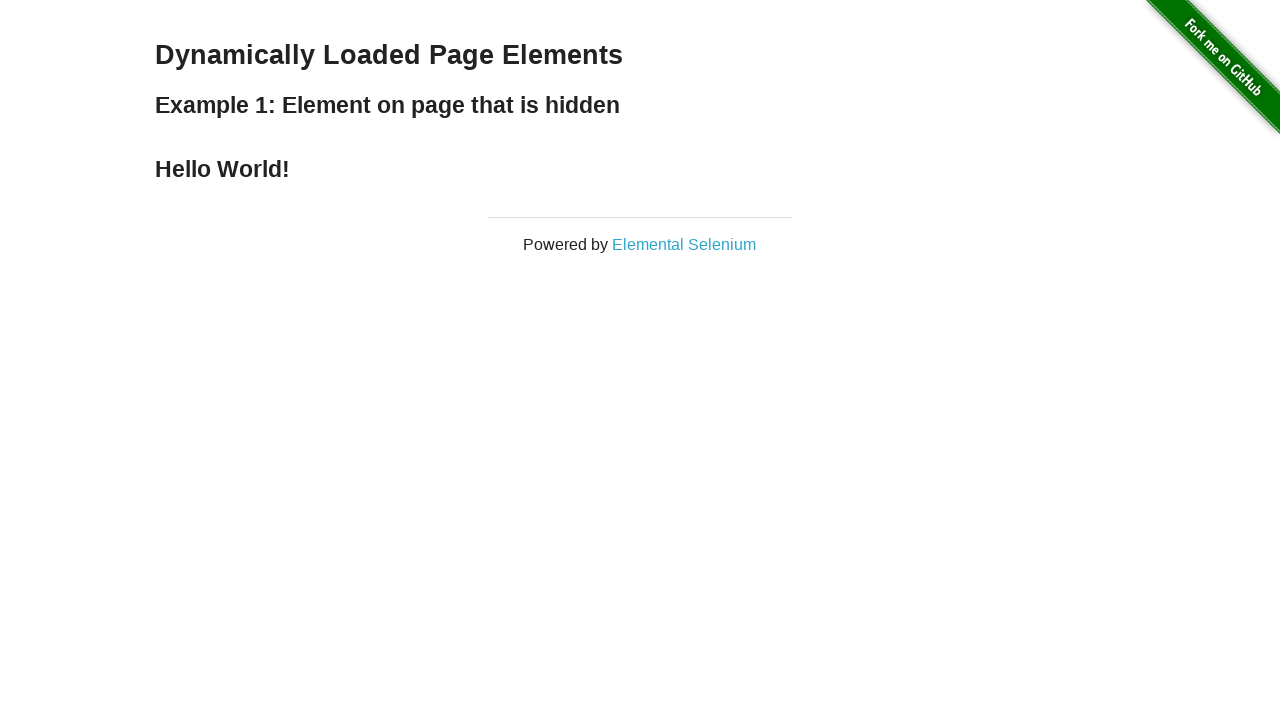

Retrieved loaded text: 'Hello World!'
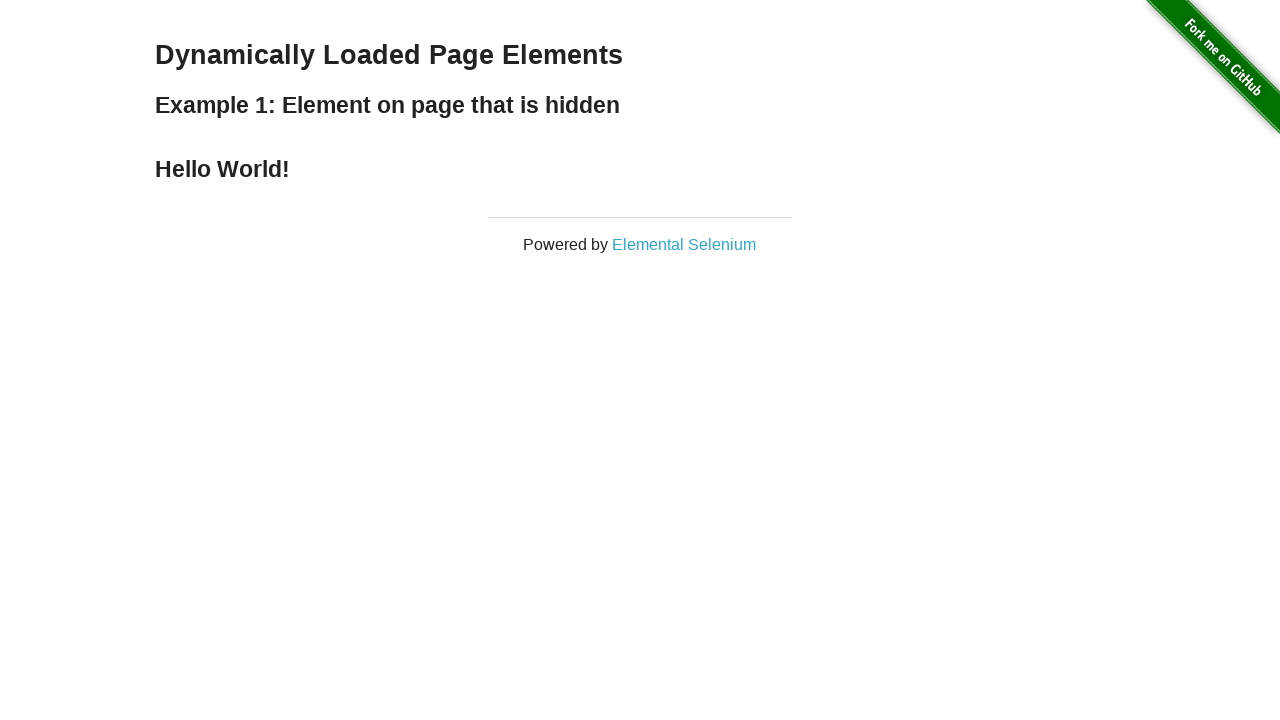

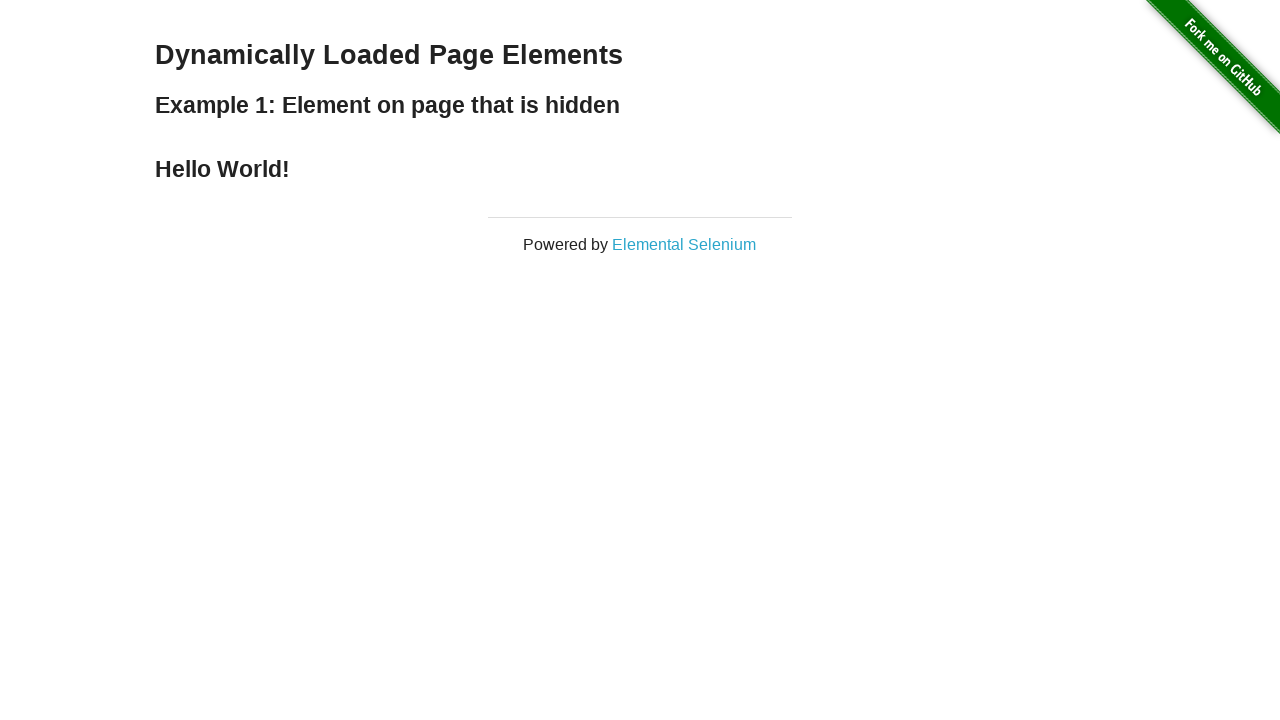